Tests drag and drop functionality by dragging an element from source to destination location

Starting URL: https://selenium08.blogspot.com/2020/01/drag-drop.html

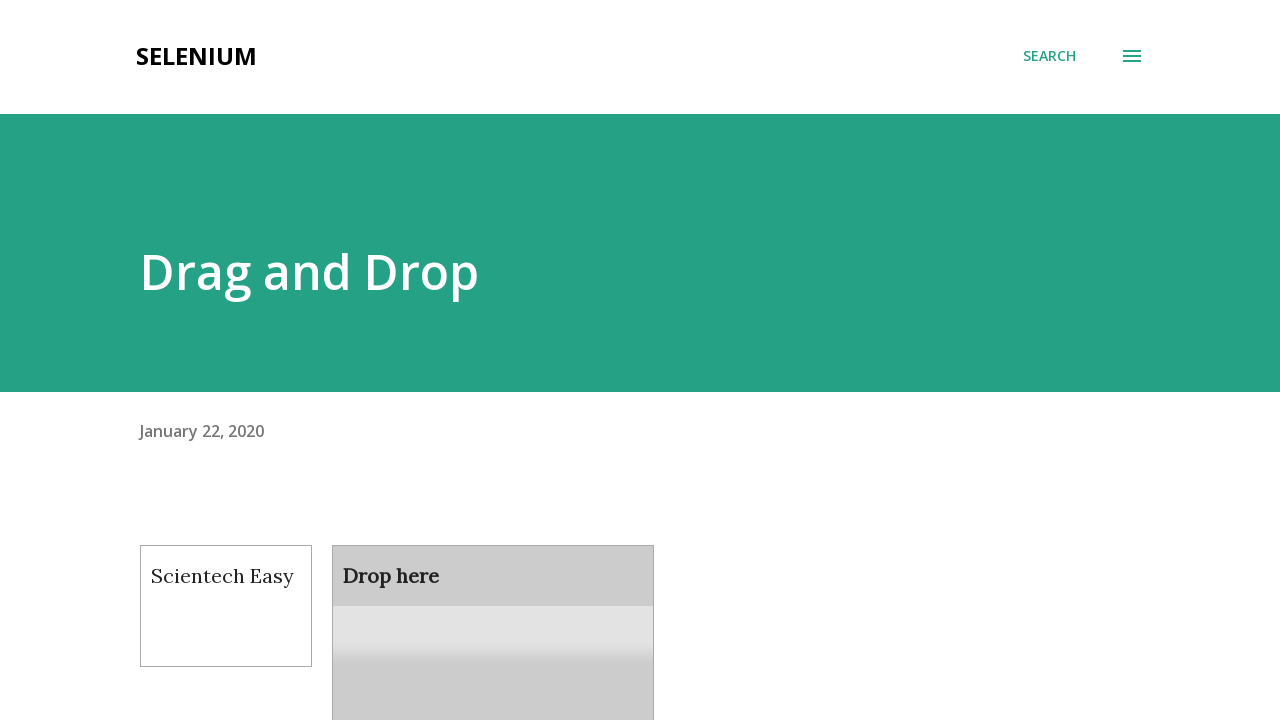

Located source element 'Scientech Easy' for drag and drop
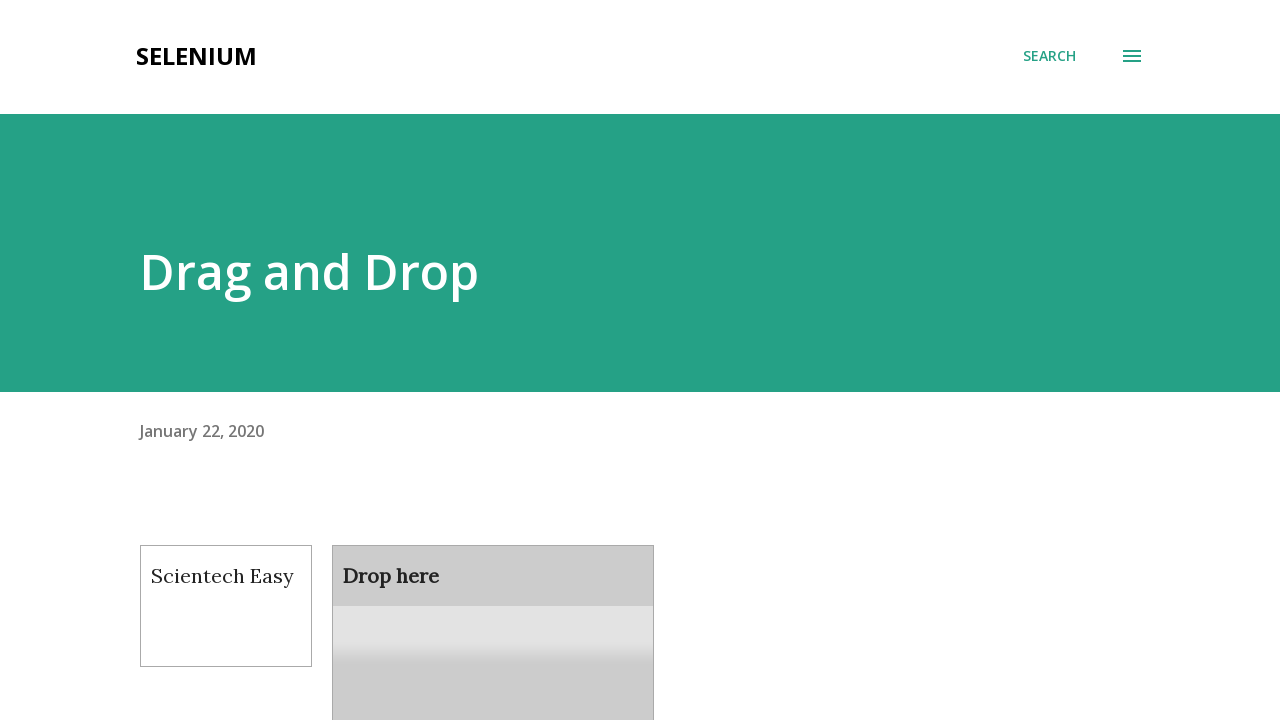

Located destination element 'Drop here' for drag and drop
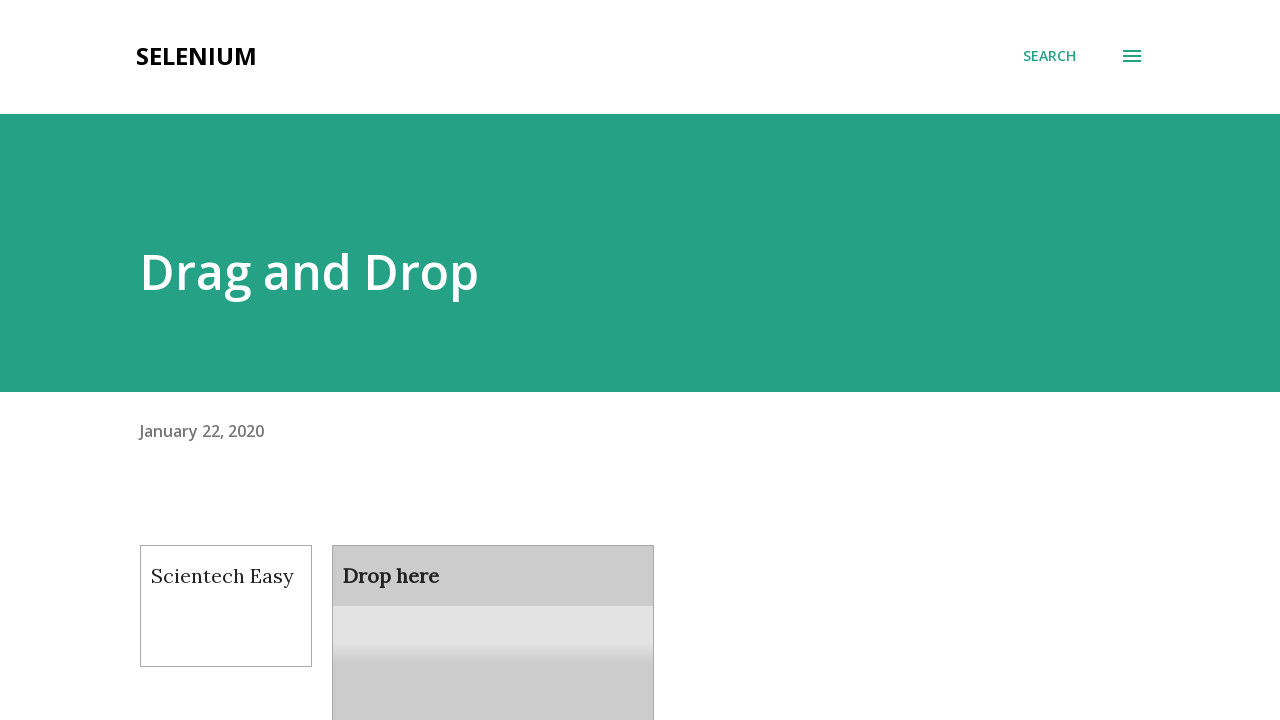

Dragged source element to destination location at (493, 609)
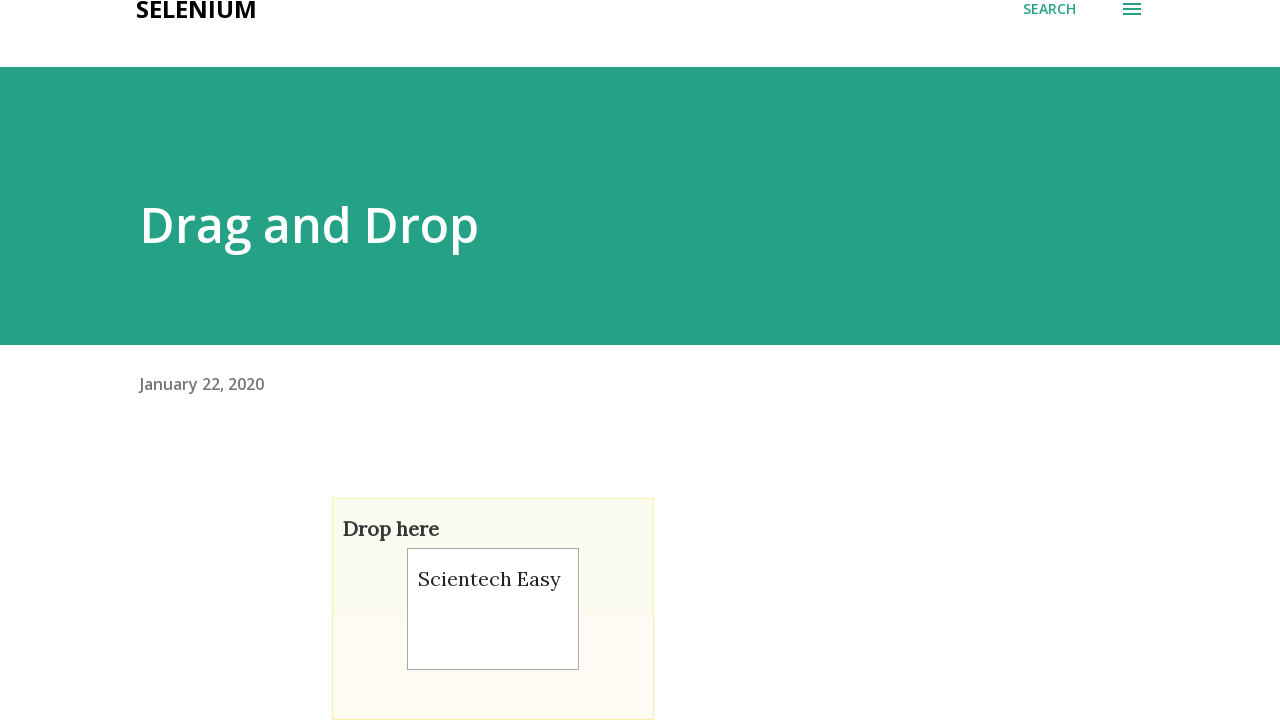

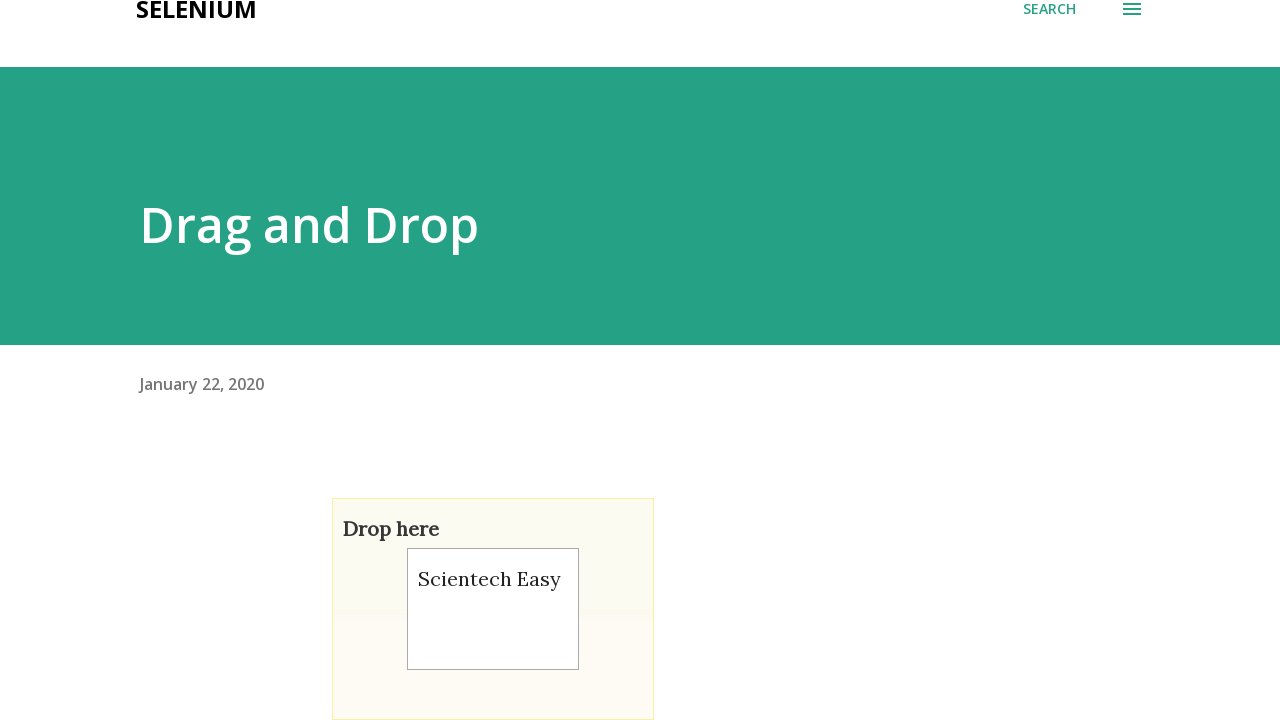